Navigates through a quotes website, clicking through pagination to visit all pages

Starting URL: https://quotes.toscrape.com

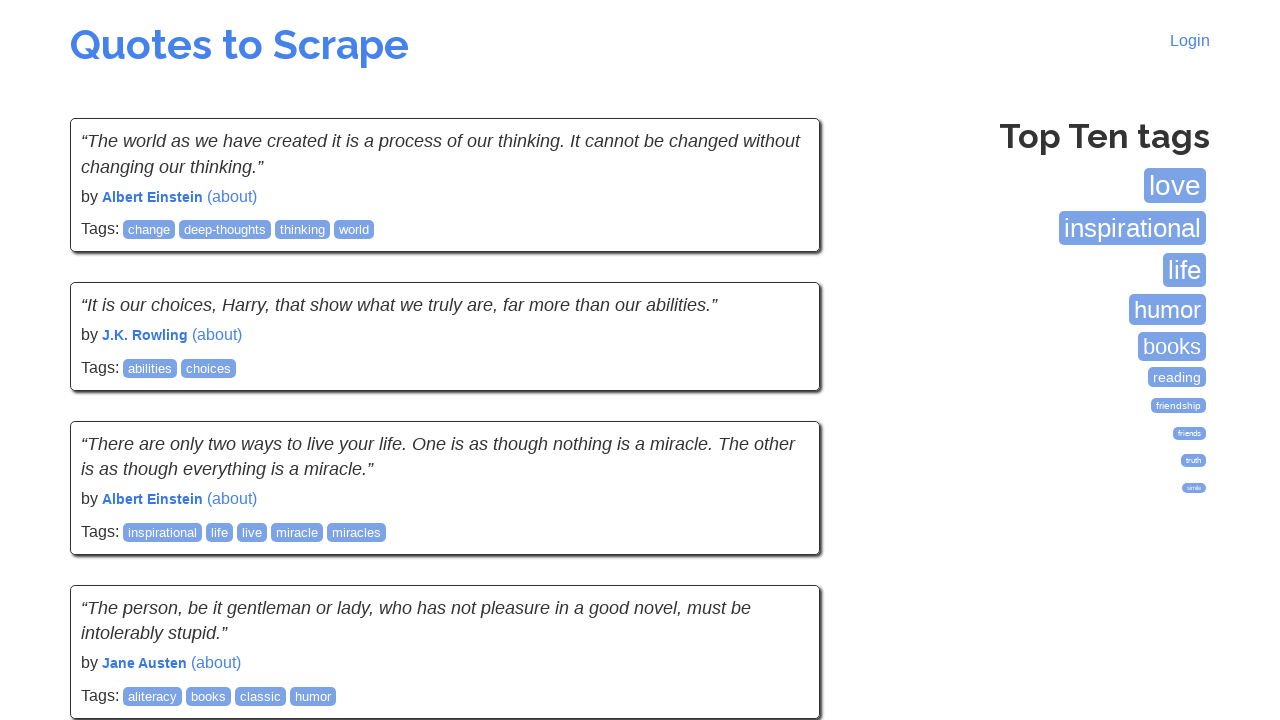

Waited for quotes to load on current page
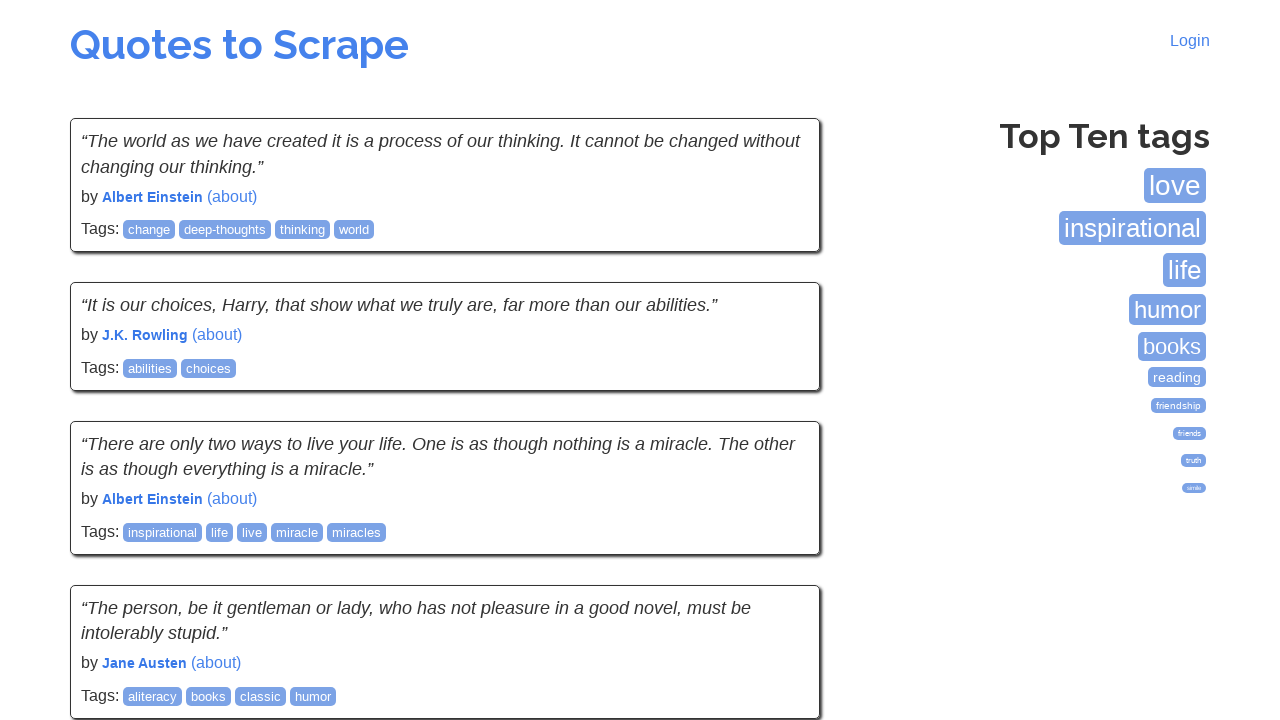

Checked for next page link
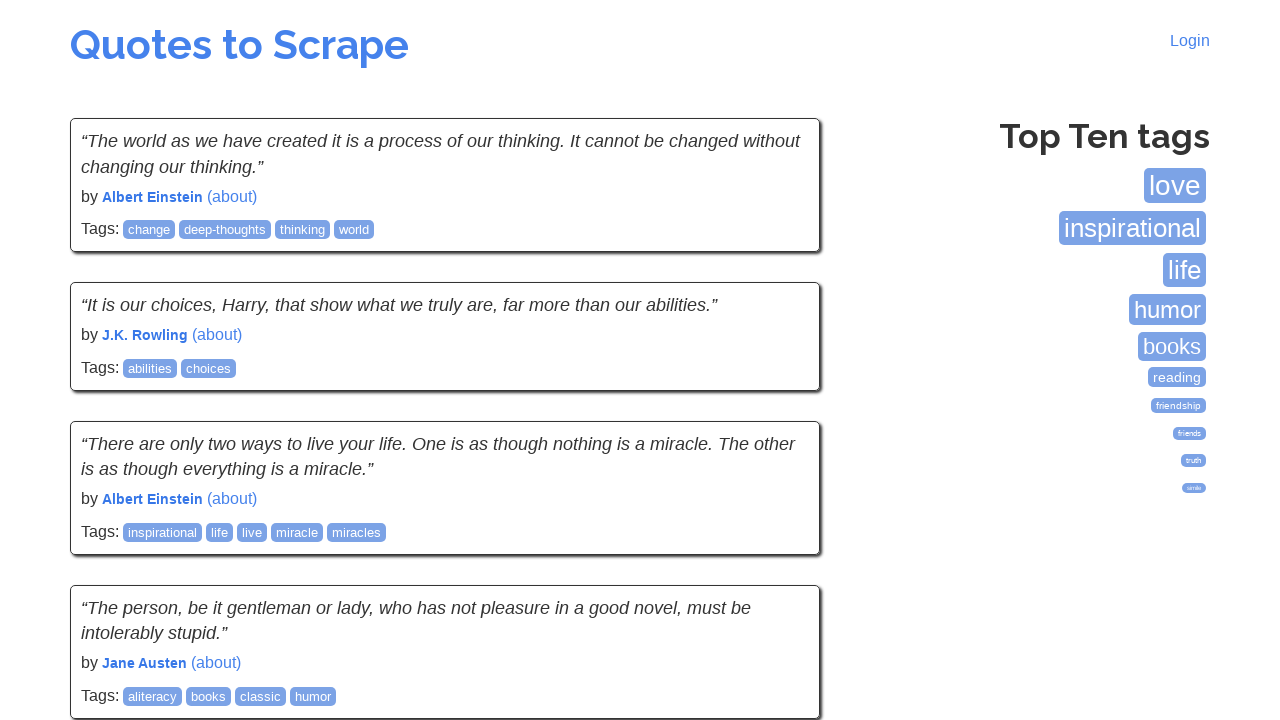

Clicked next page button to navigate to next page of quotes at (778, 542) on a:has-text('Next')
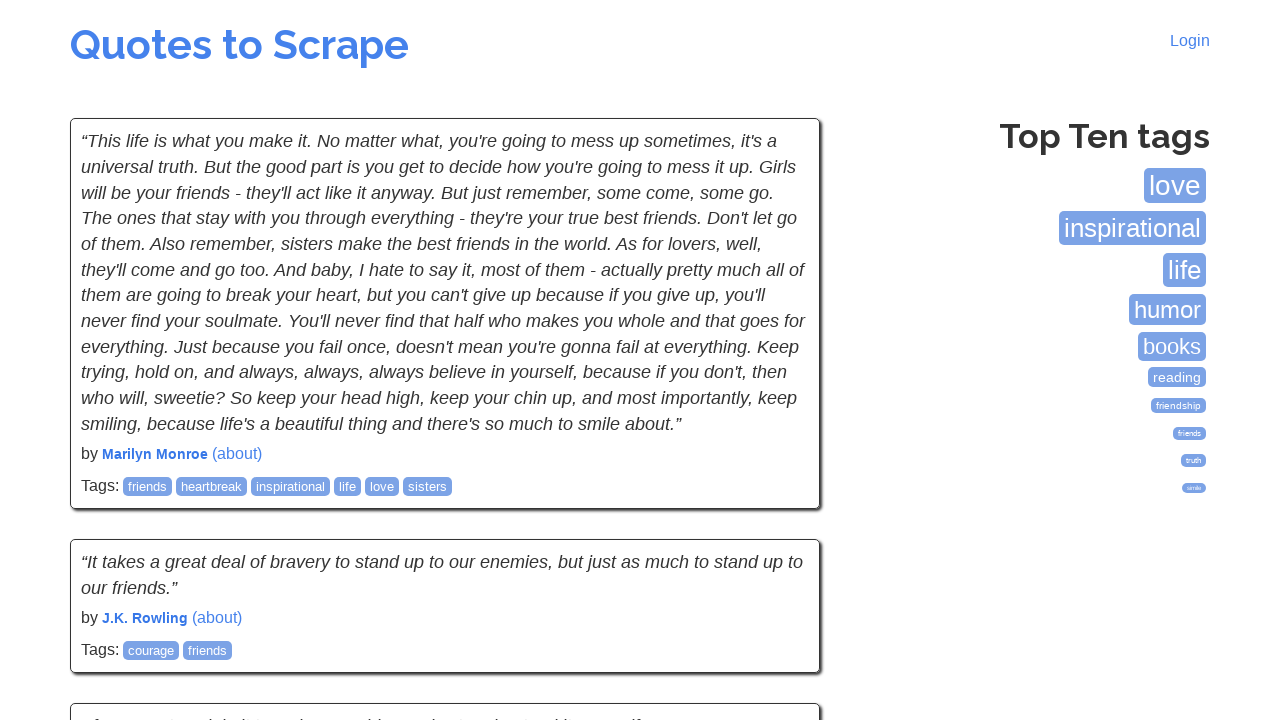

Waited for quotes to load on current page
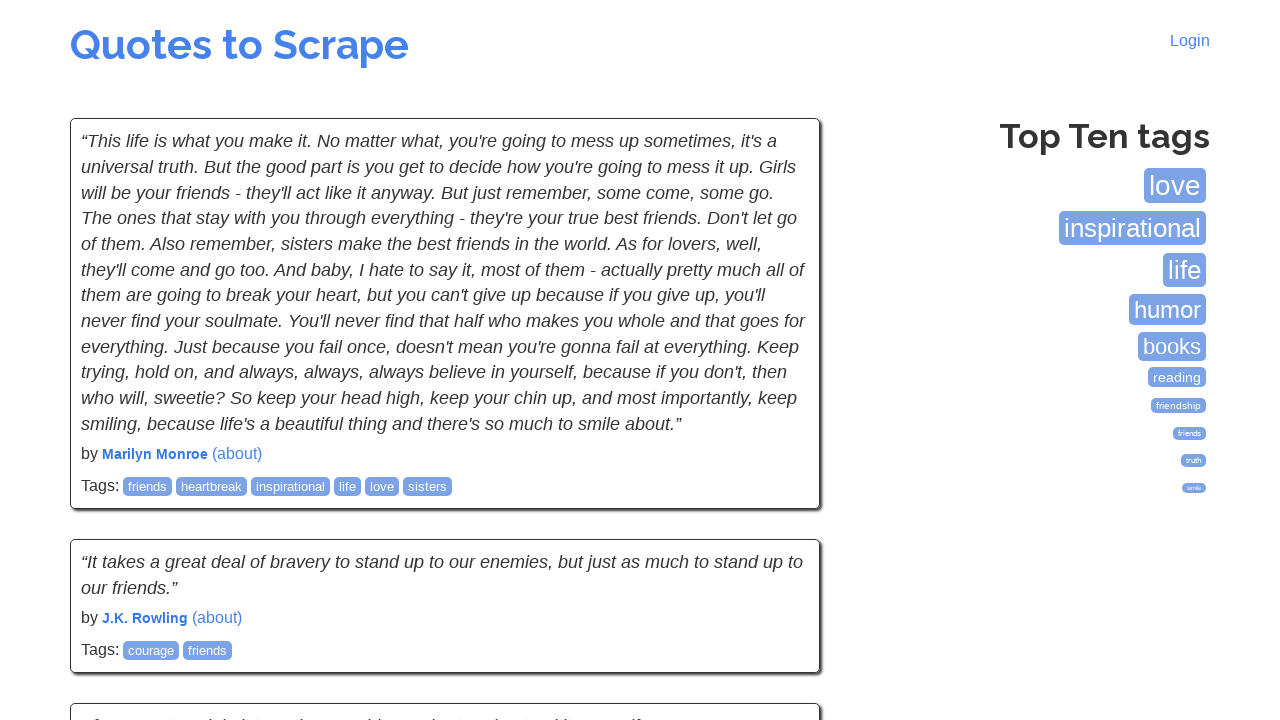

Checked for next page link
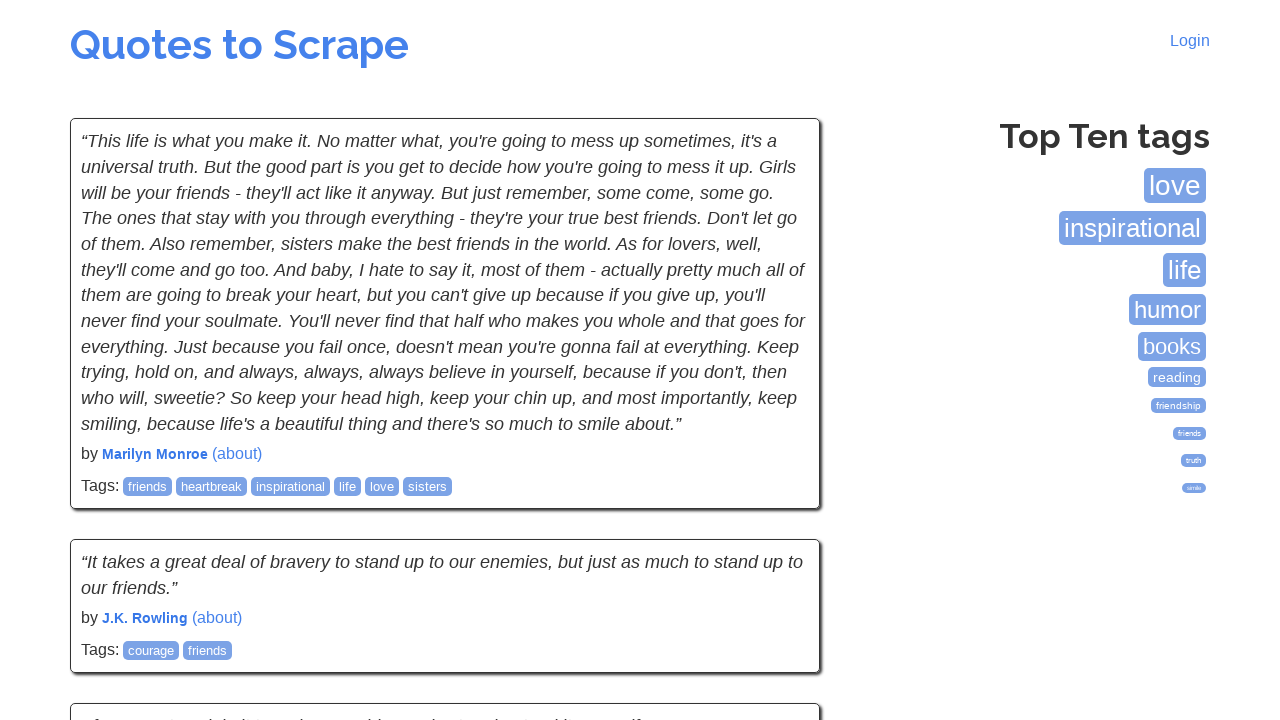

Clicked next page button to navigate to next page of quotes at (778, 542) on a:has-text('Next')
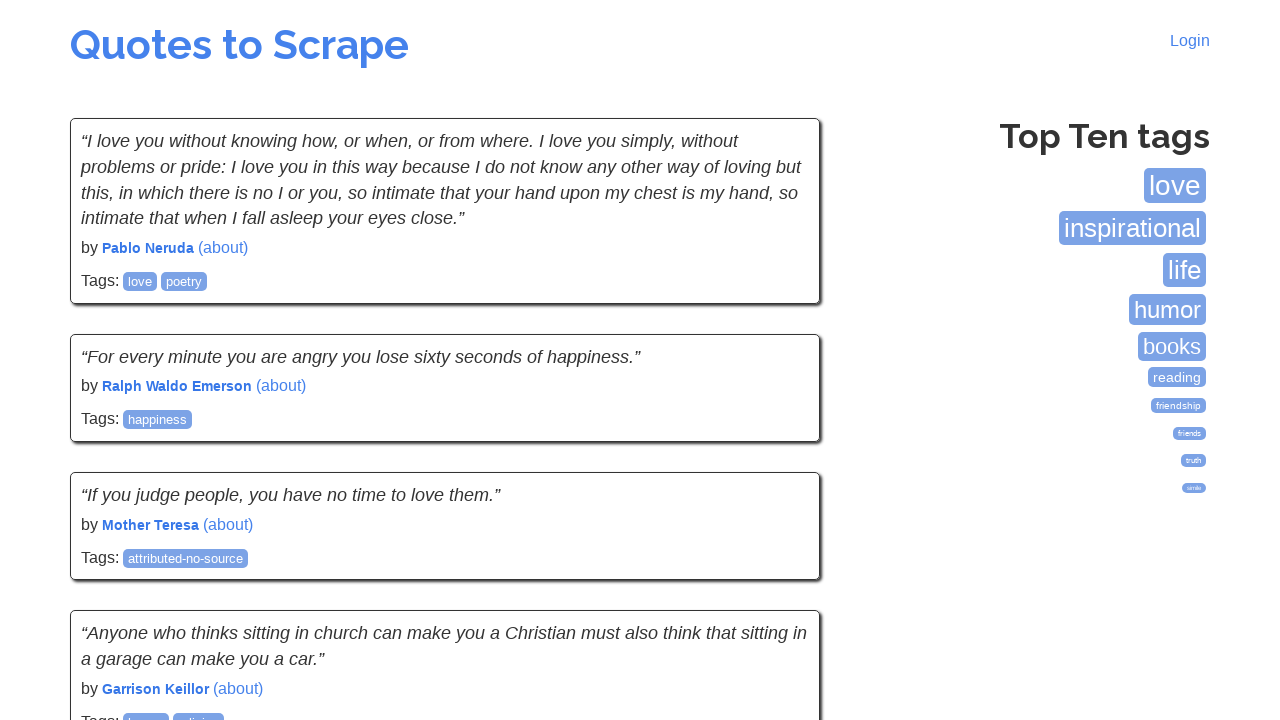

Waited for quotes to load on current page
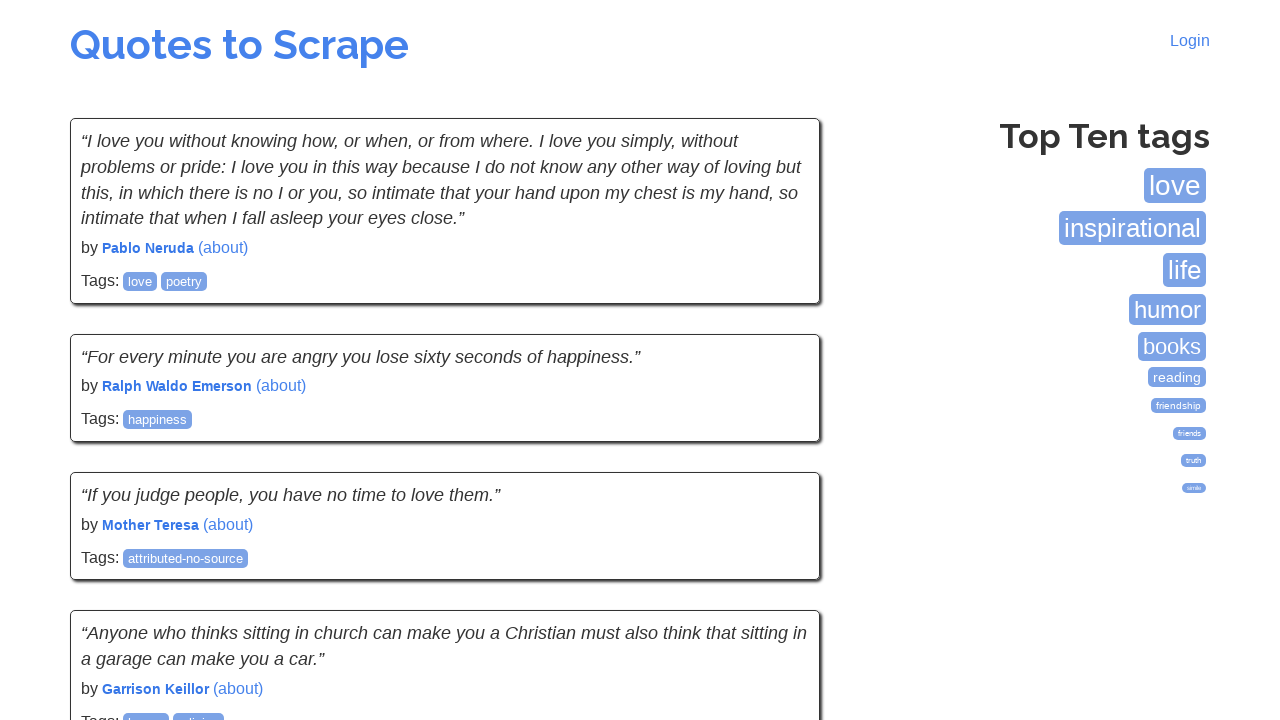

Checked for next page link
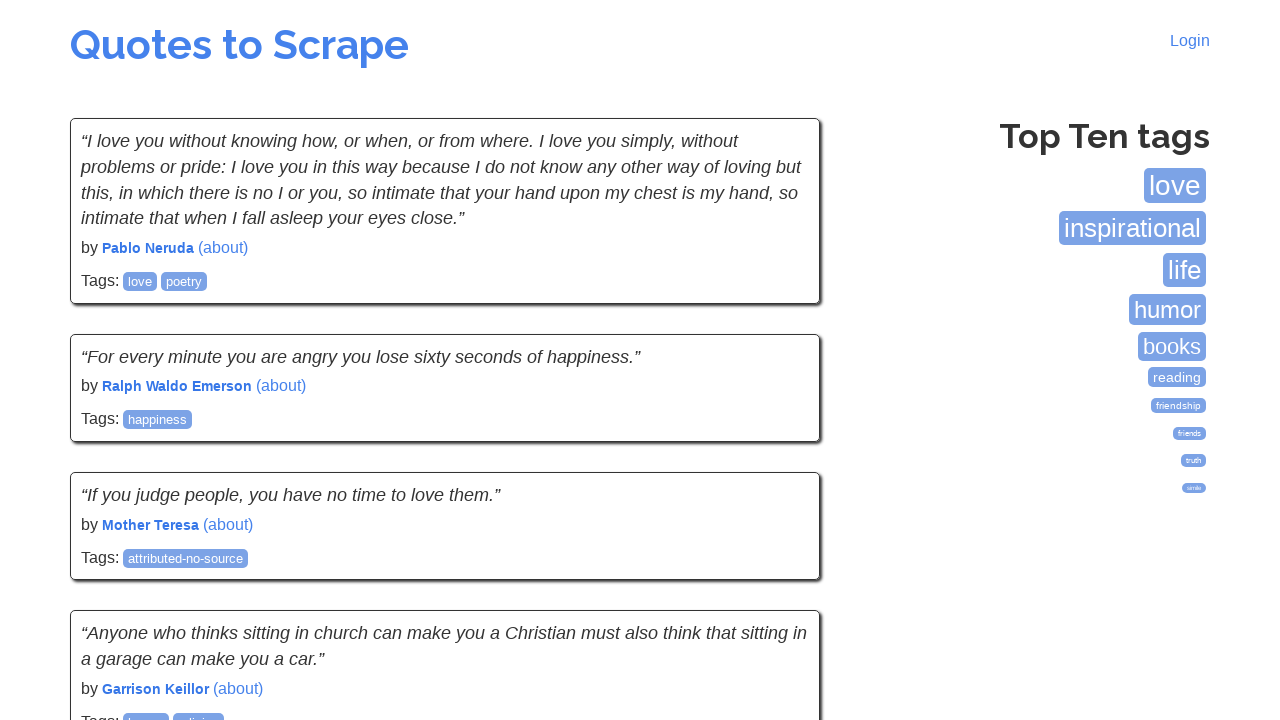

Clicked next page button to navigate to next page of quotes at (778, 542) on a:has-text('Next')
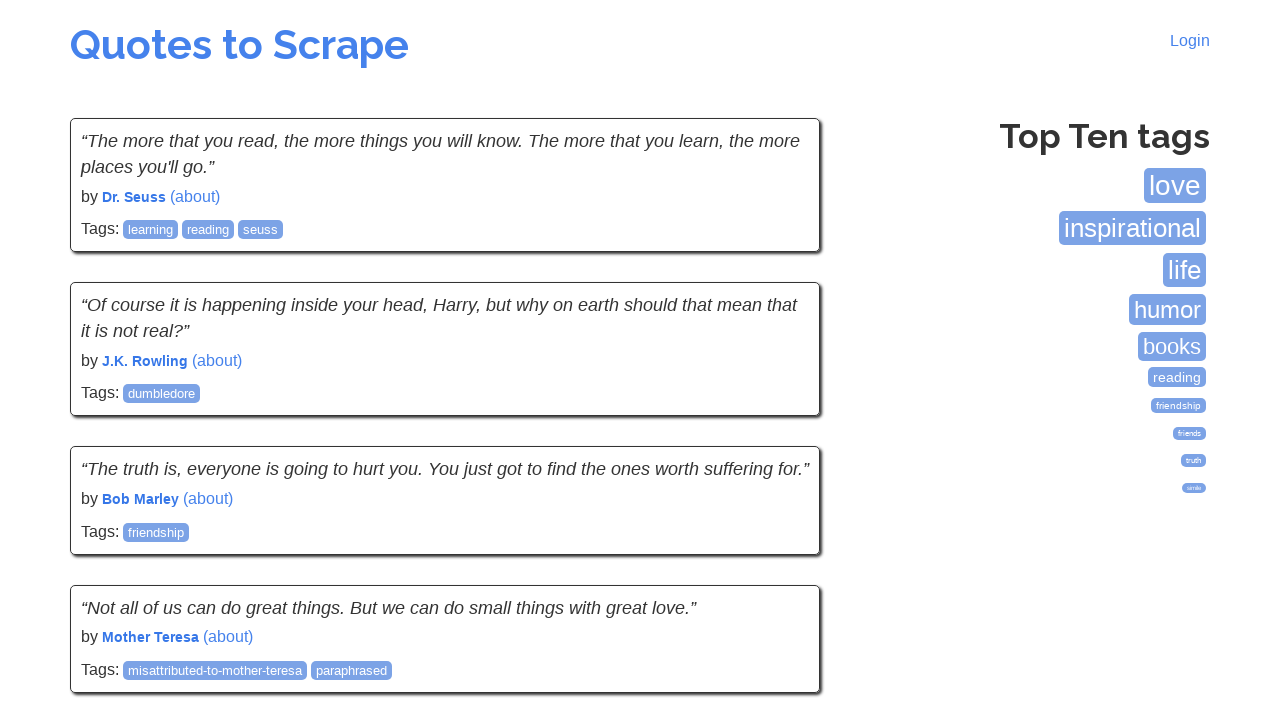

Waited for quotes to load on current page
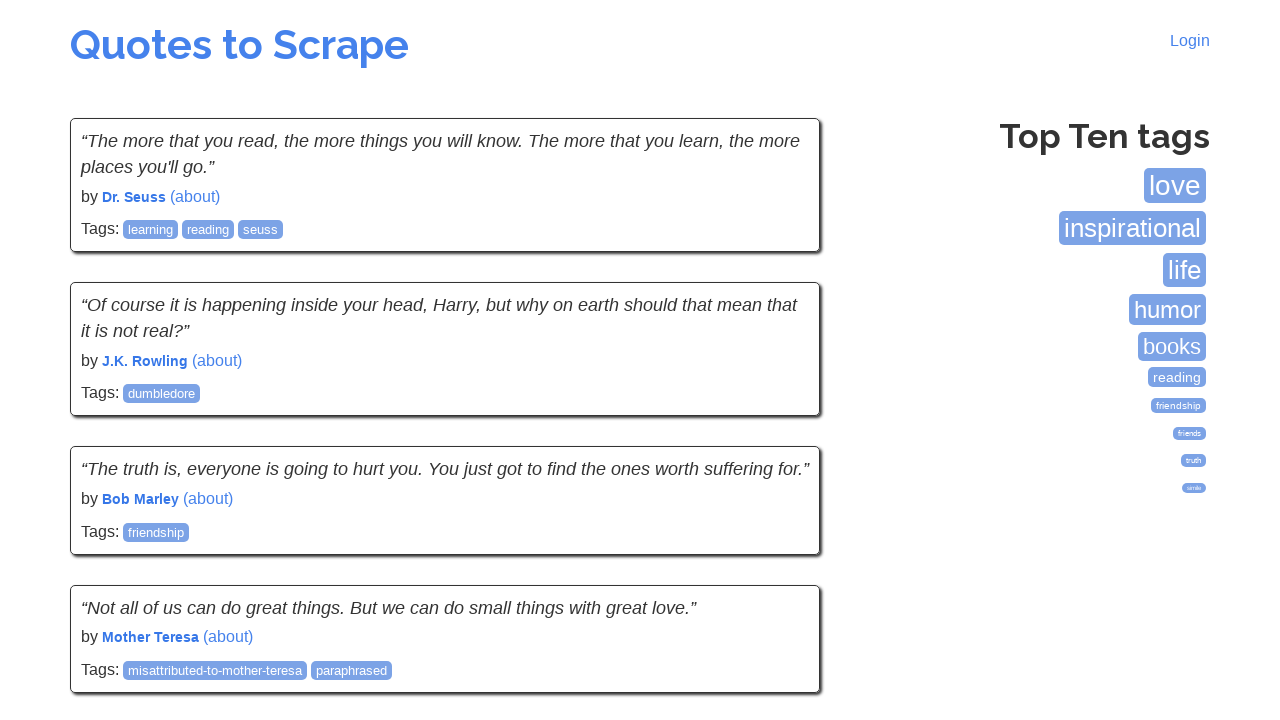

Checked for next page link
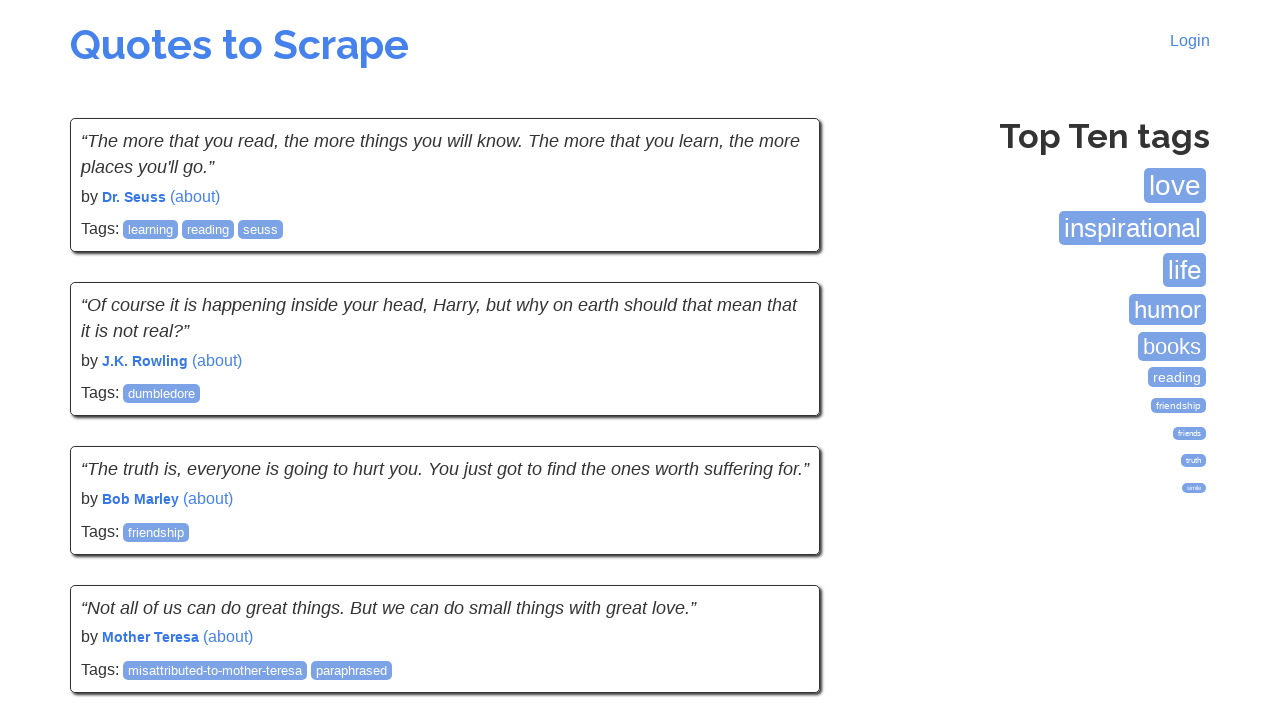

Clicked next page button to navigate to next page of quotes at (778, 542) on a:has-text('Next')
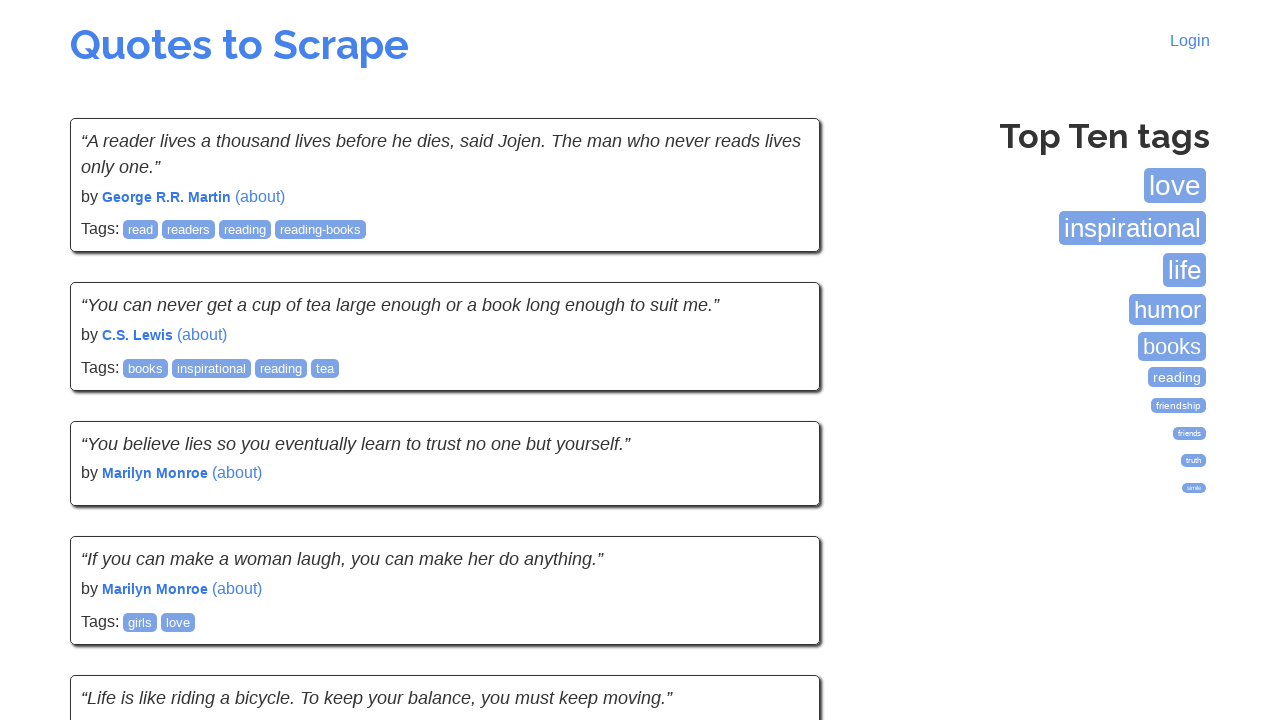

Waited for quotes to load on current page
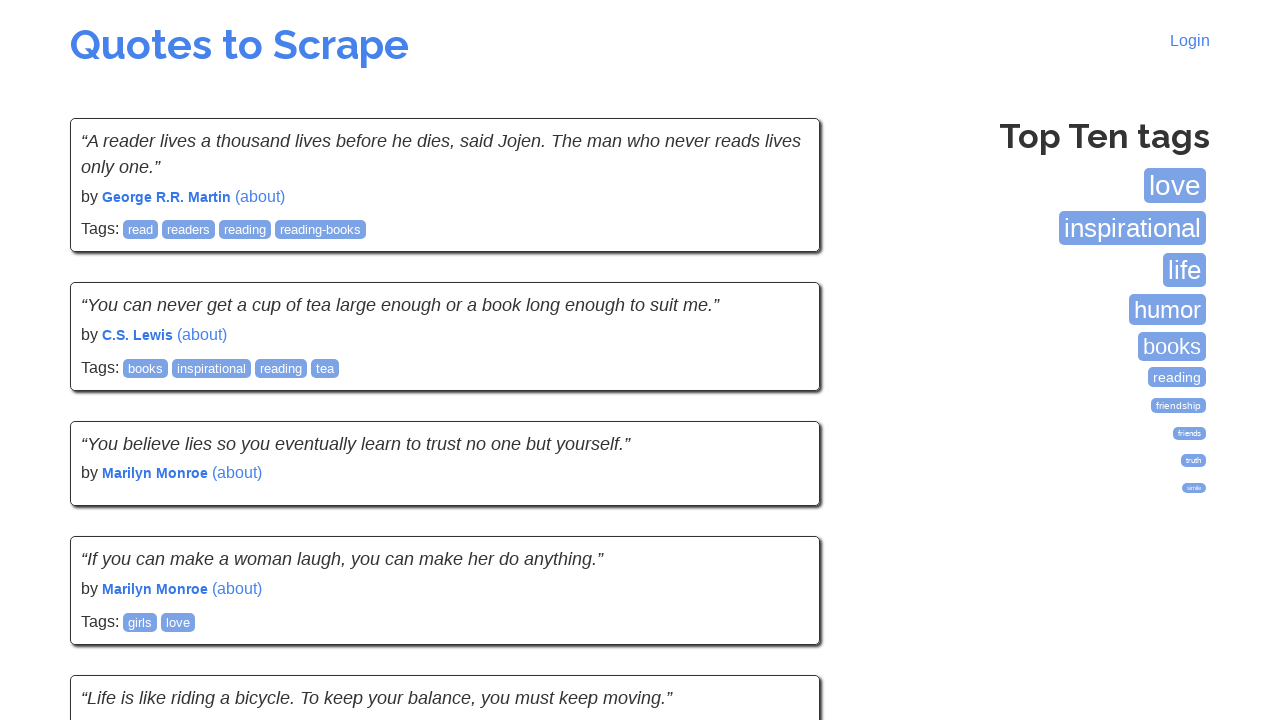

Checked for next page link
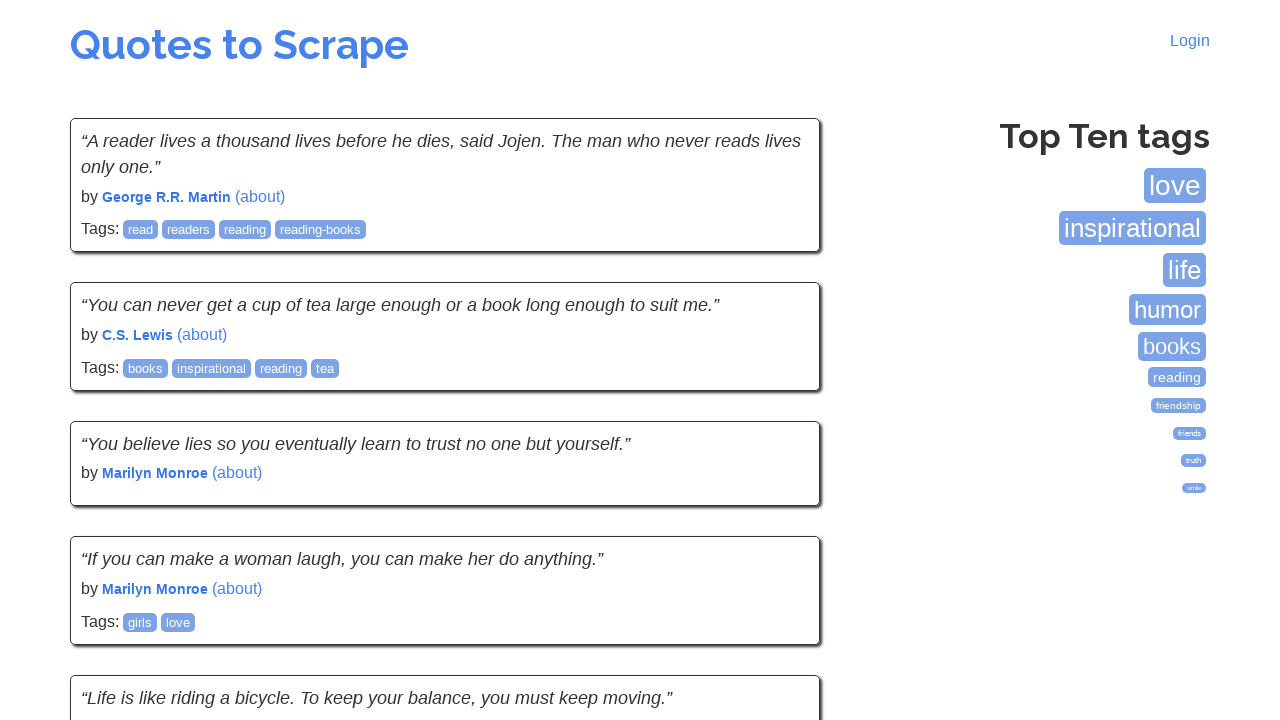

Clicked next page button to navigate to next page of quotes at (778, 541) on a:has-text('Next')
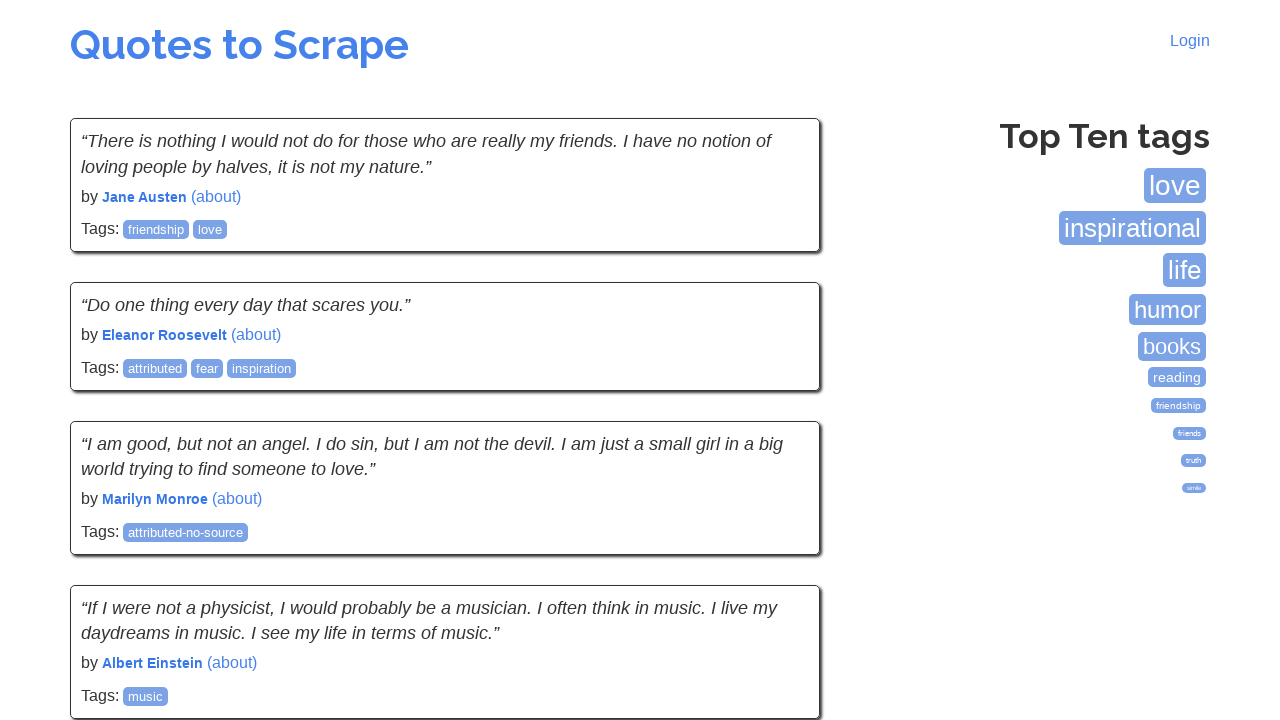

Waited for quotes to load on current page
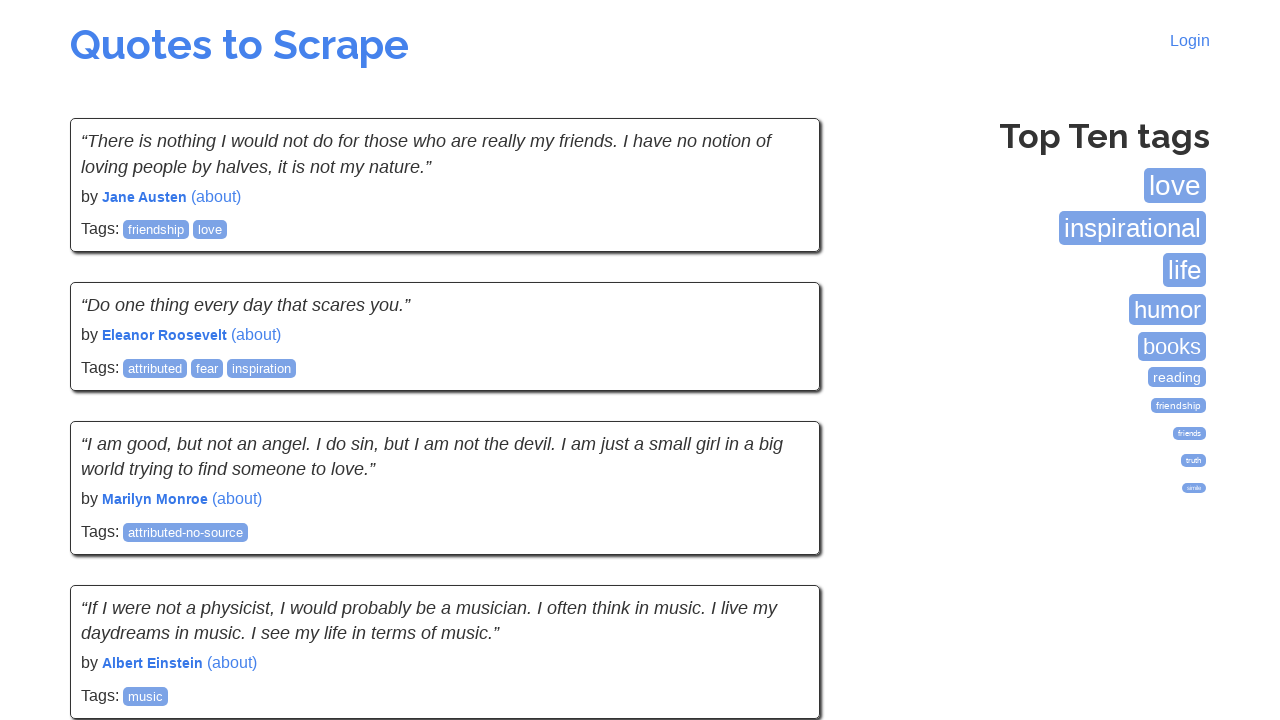

Checked for next page link
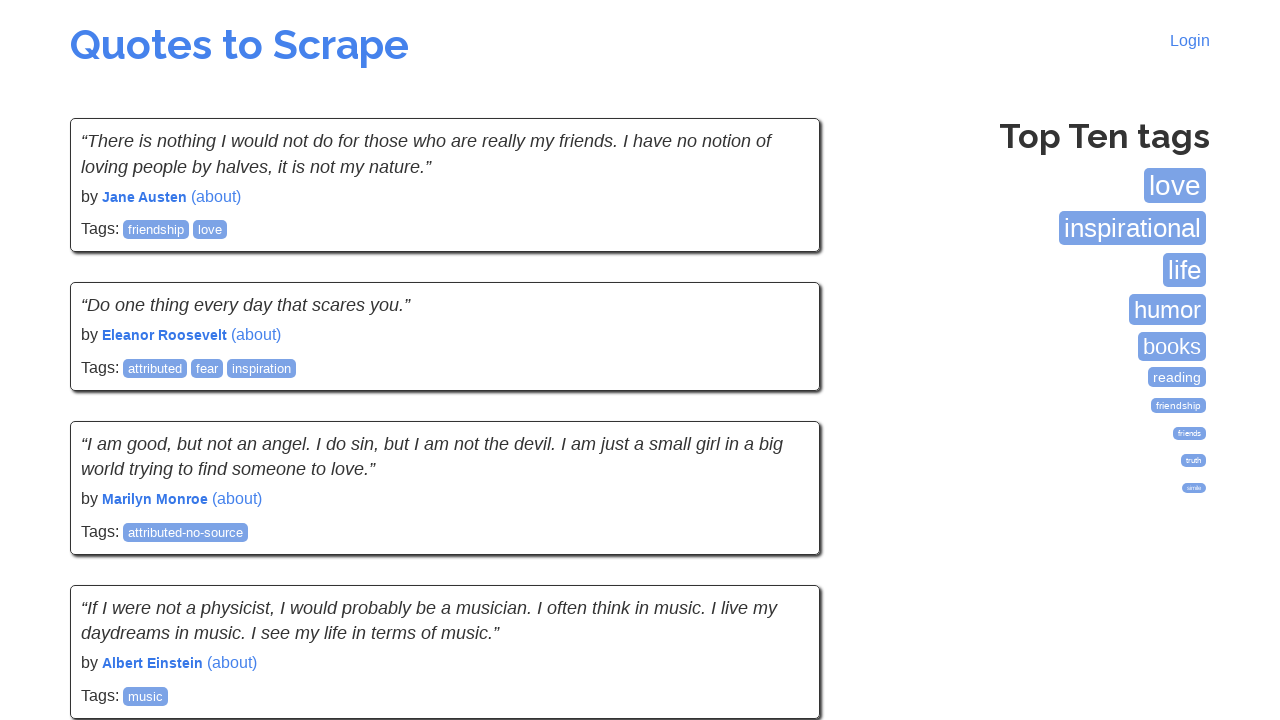

Clicked next page button to navigate to next page of quotes at (778, 542) on a:has-text('Next')
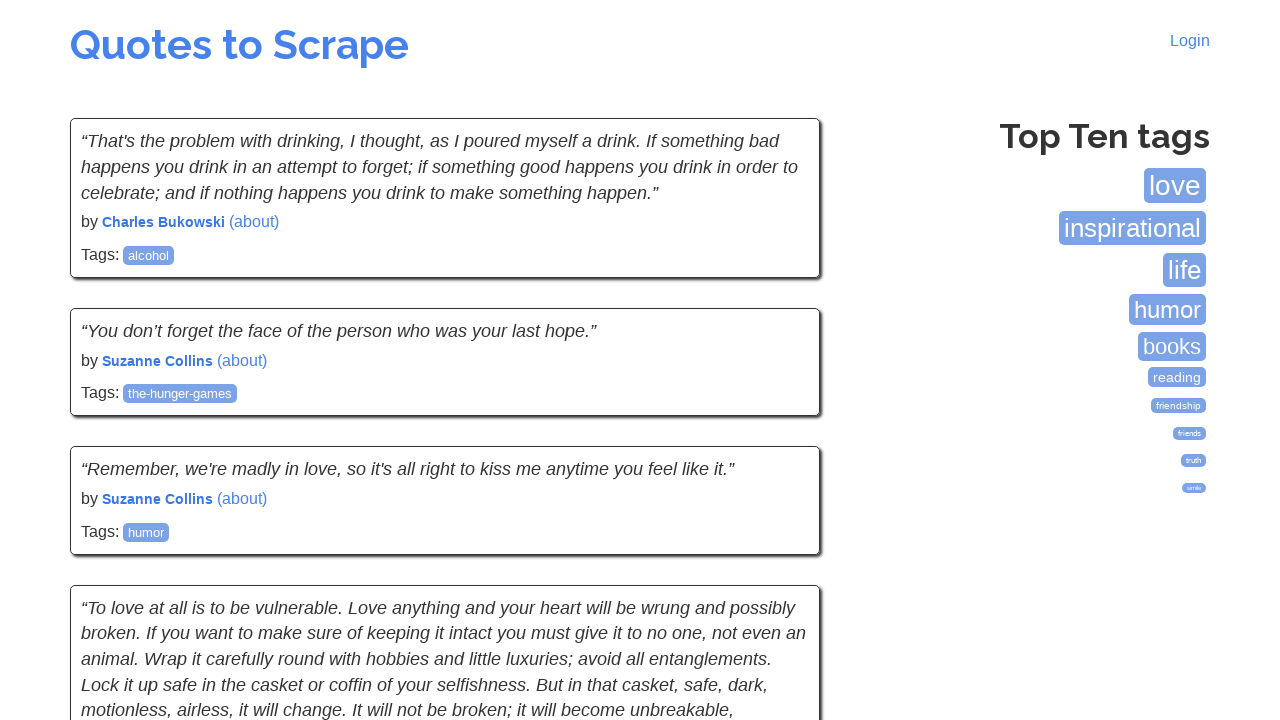

Waited for quotes to load on current page
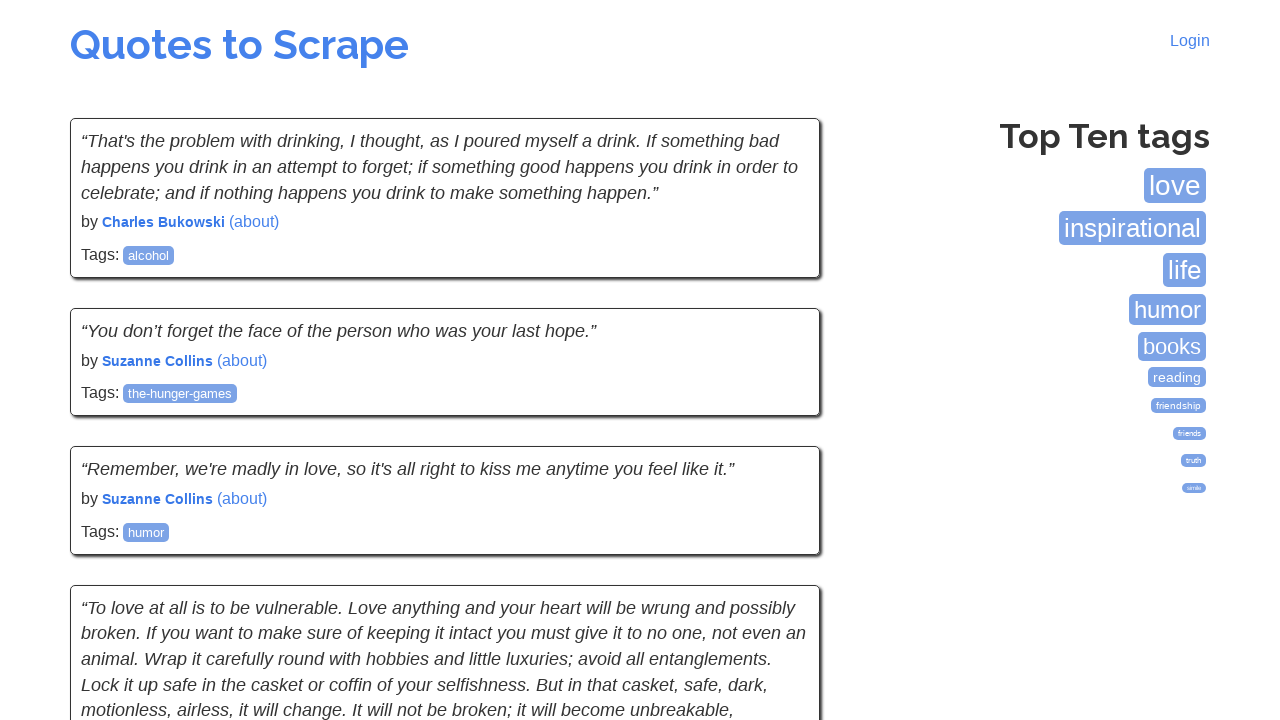

Checked for next page link
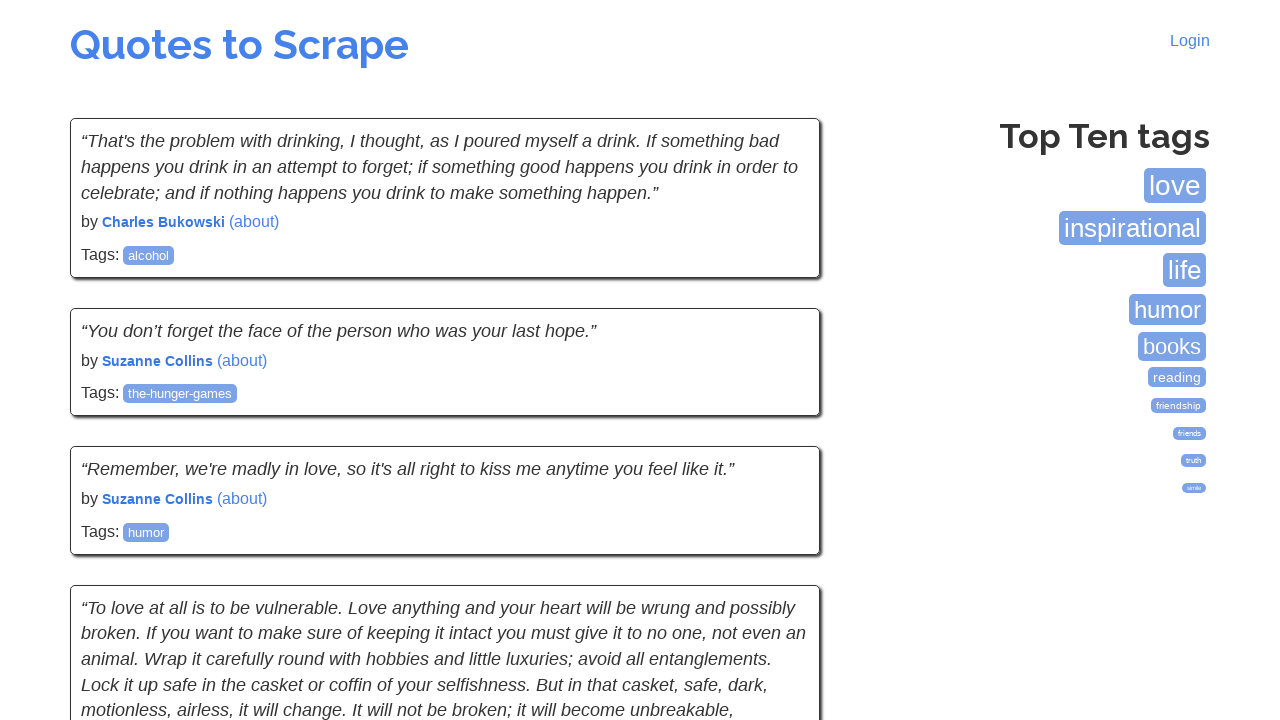

Clicked next page button to navigate to next page of quotes at (778, 542) on a:has-text('Next')
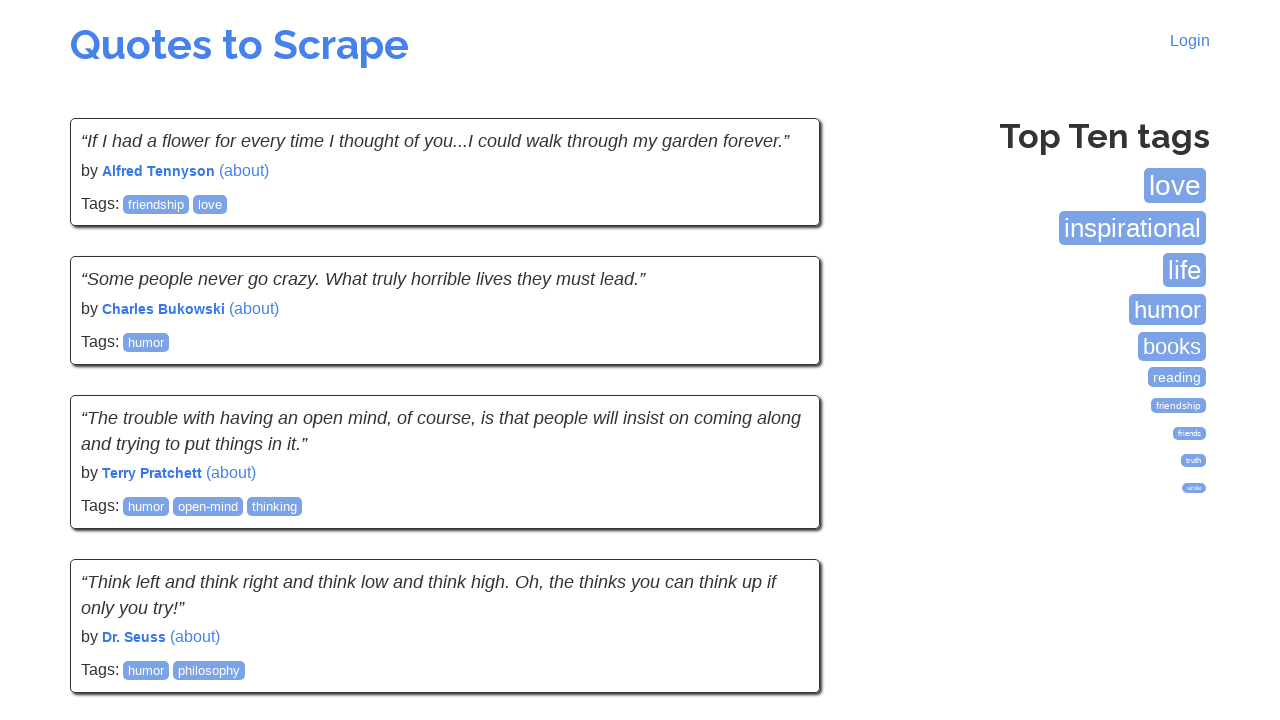

Waited for quotes to load on current page
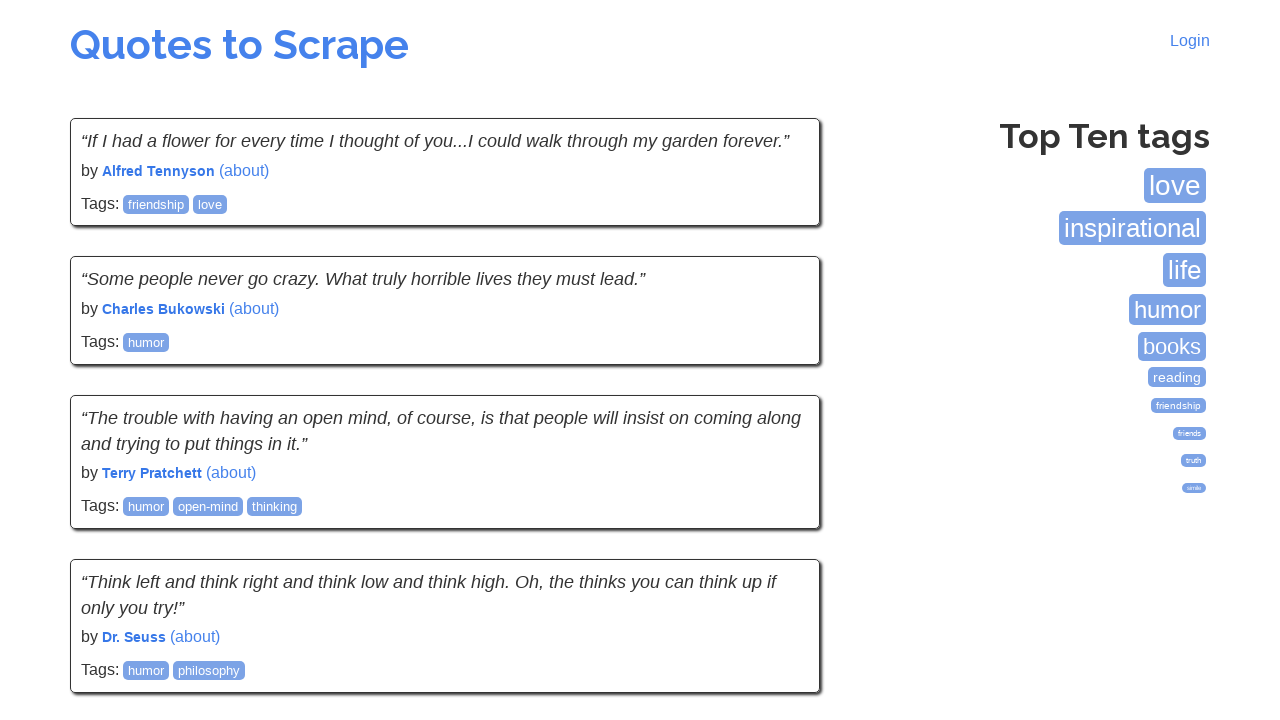

Checked for next page link
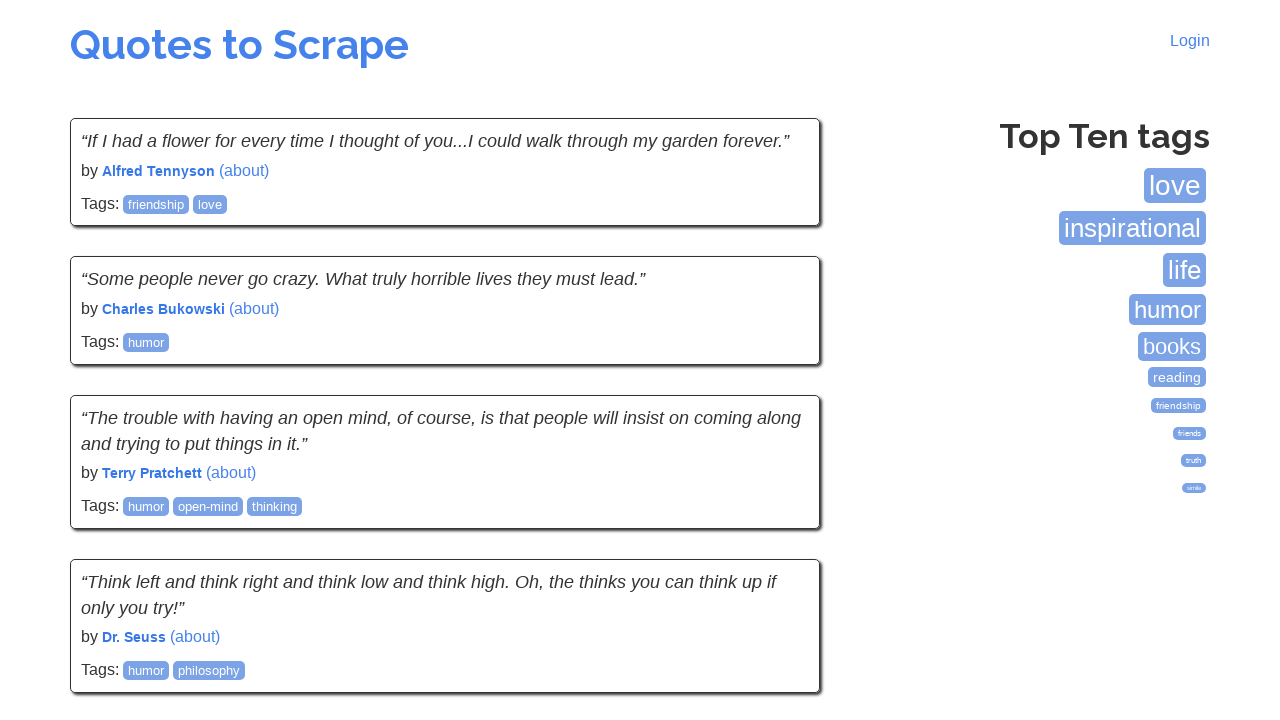

Clicked next page button to navigate to next page of quotes at (778, 542) on a:has-text('Next')
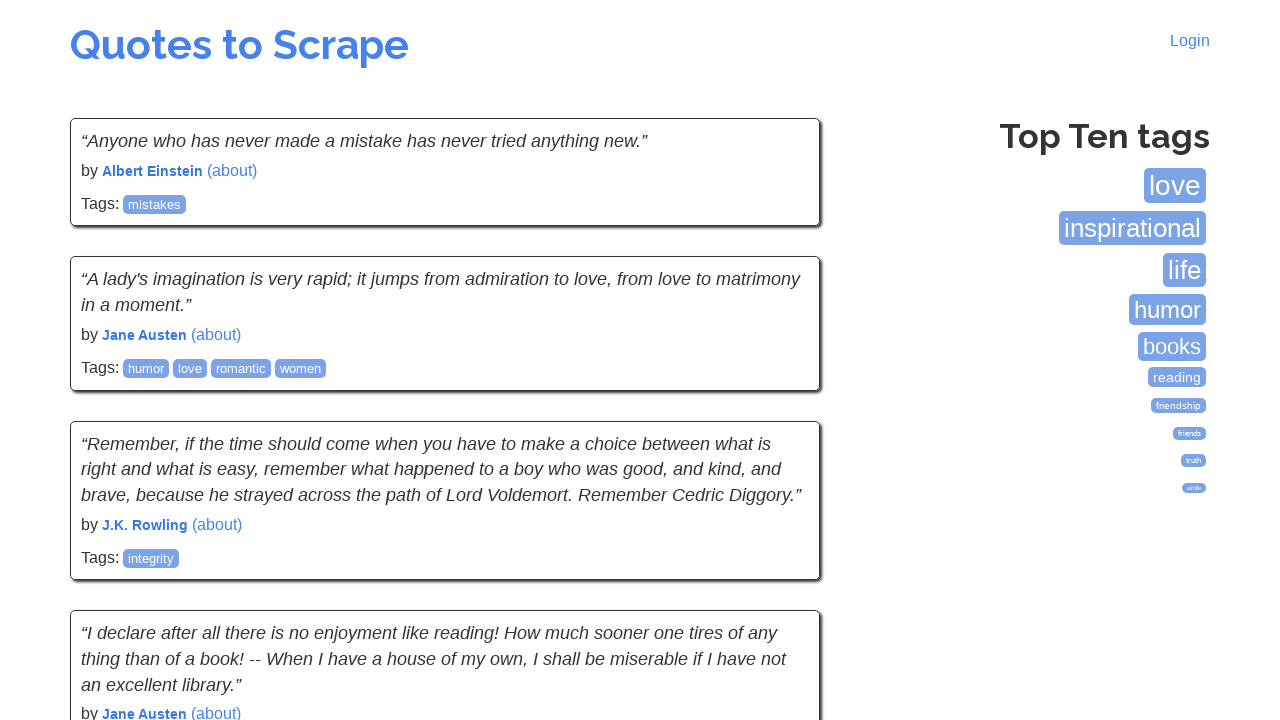

Waited for quotes to load on current page
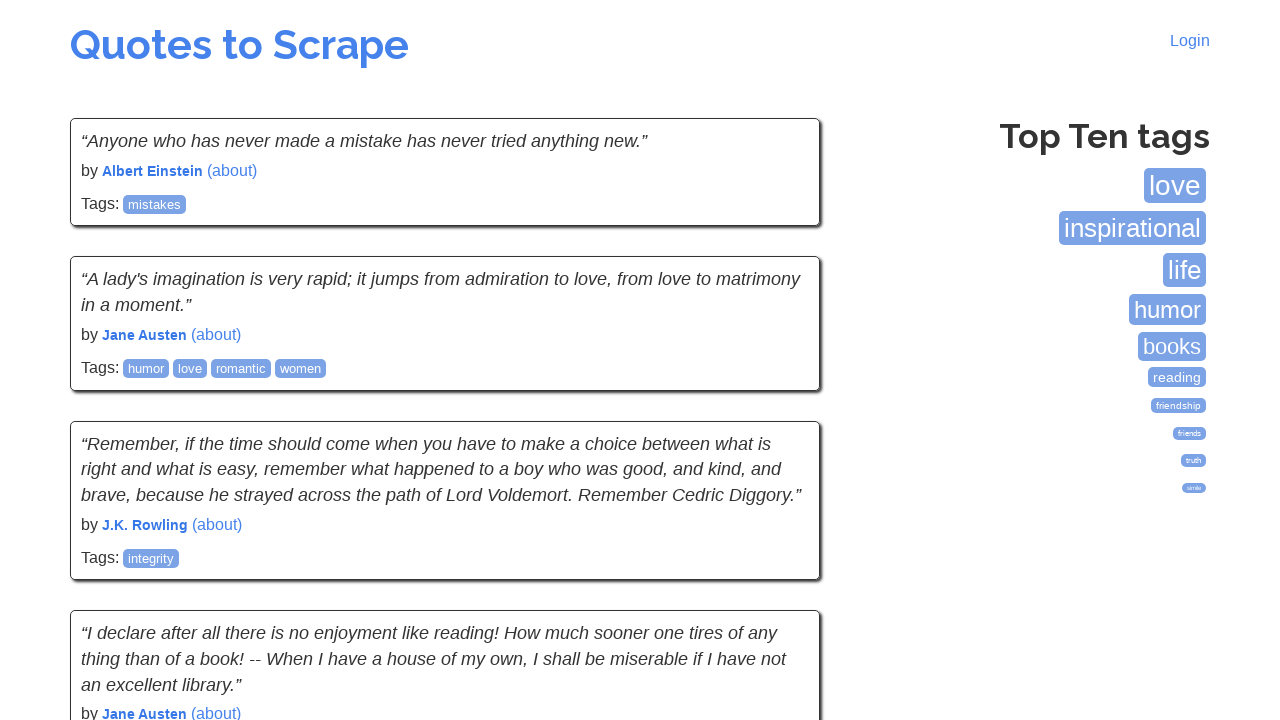

Checked for next page link
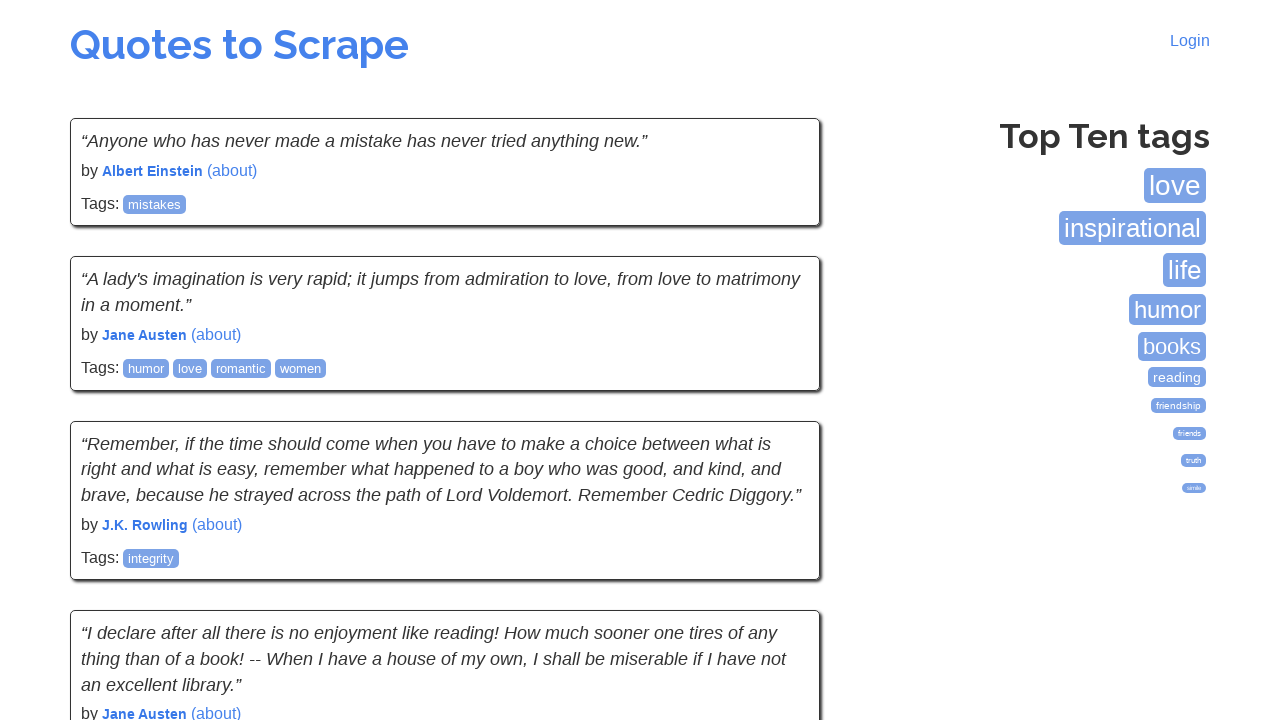

Clicked next page button to navigate to next page of quotes at (778, 542) on a:has-text('Next')
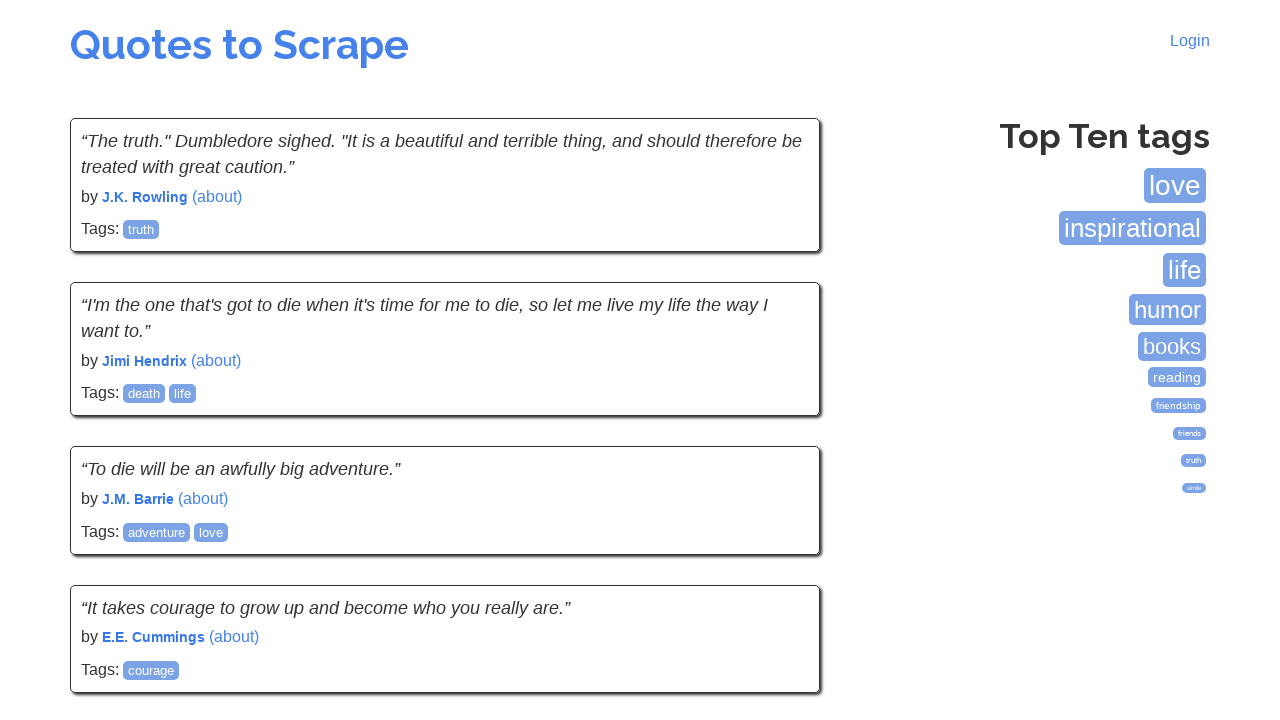

Waited for quotes to load on current page
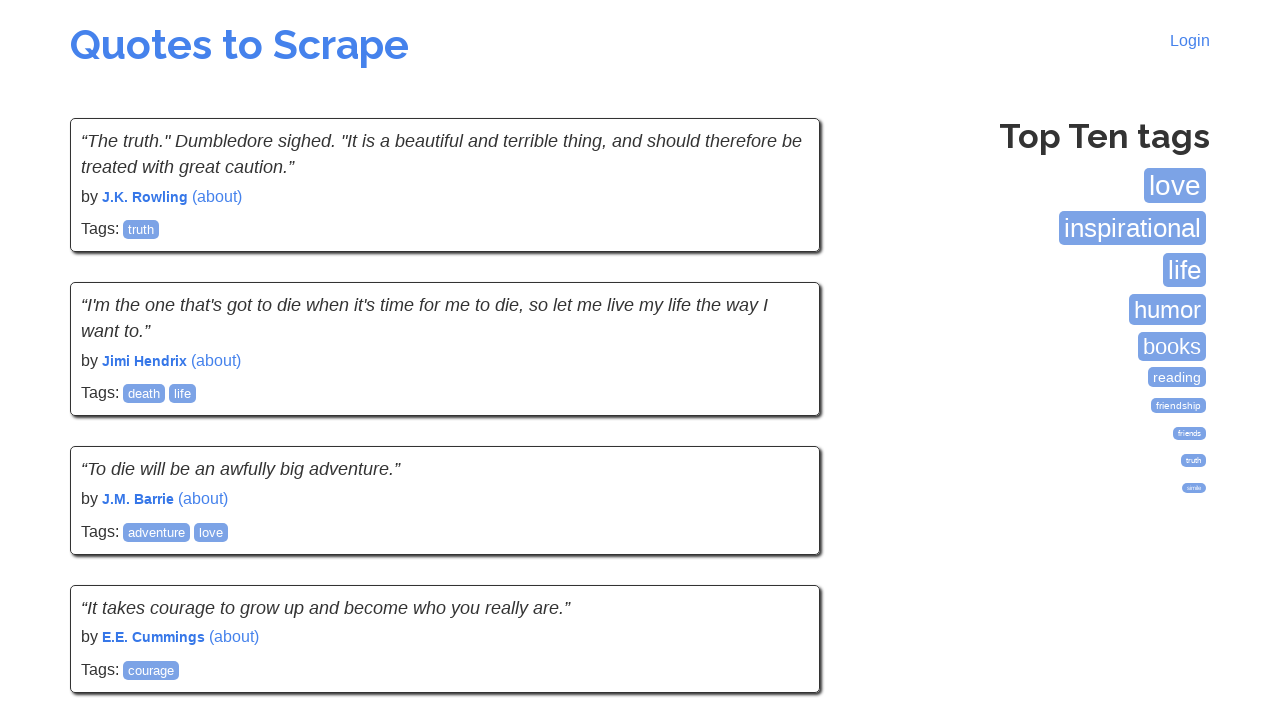

Checked for next page link
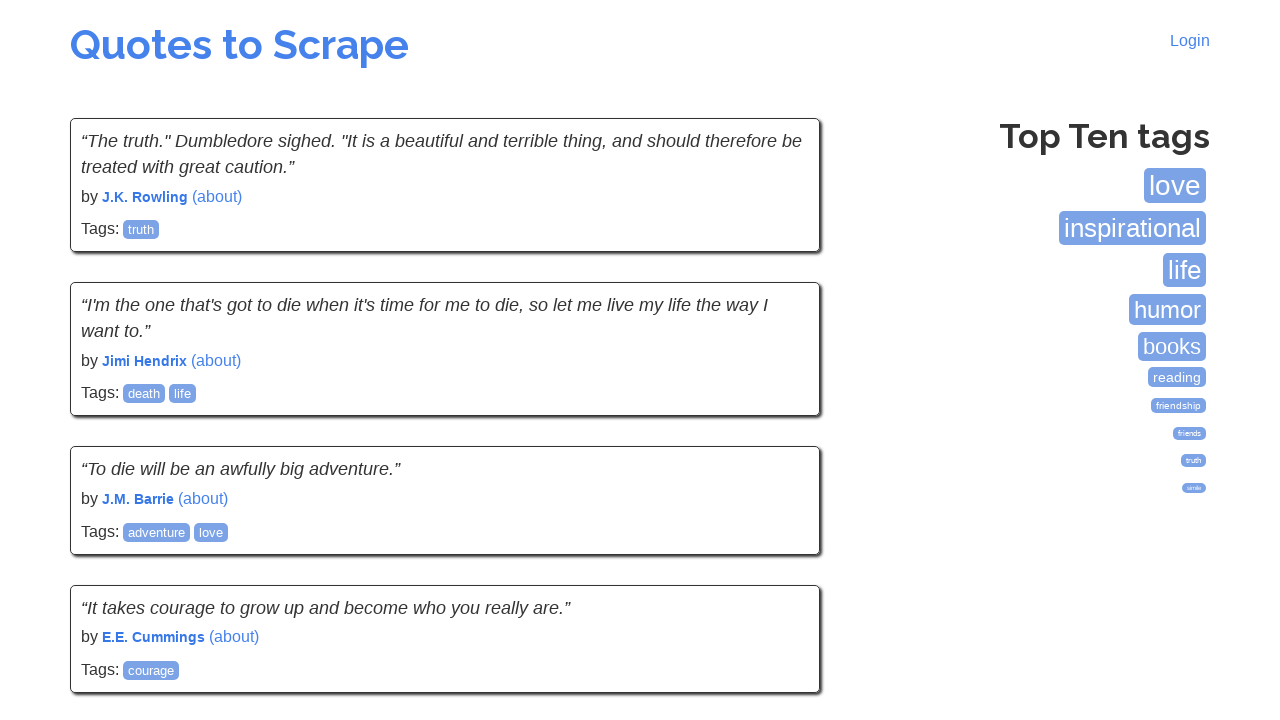

No next page link found - all pages visited, exiting loop
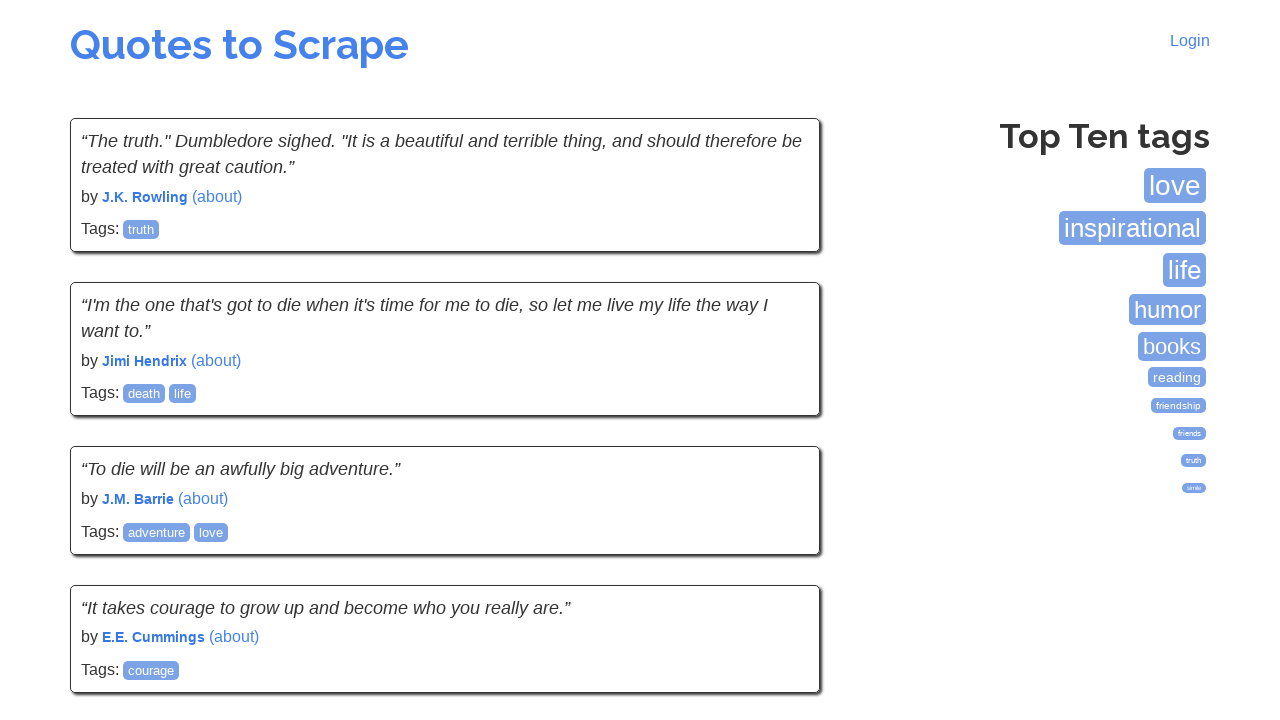

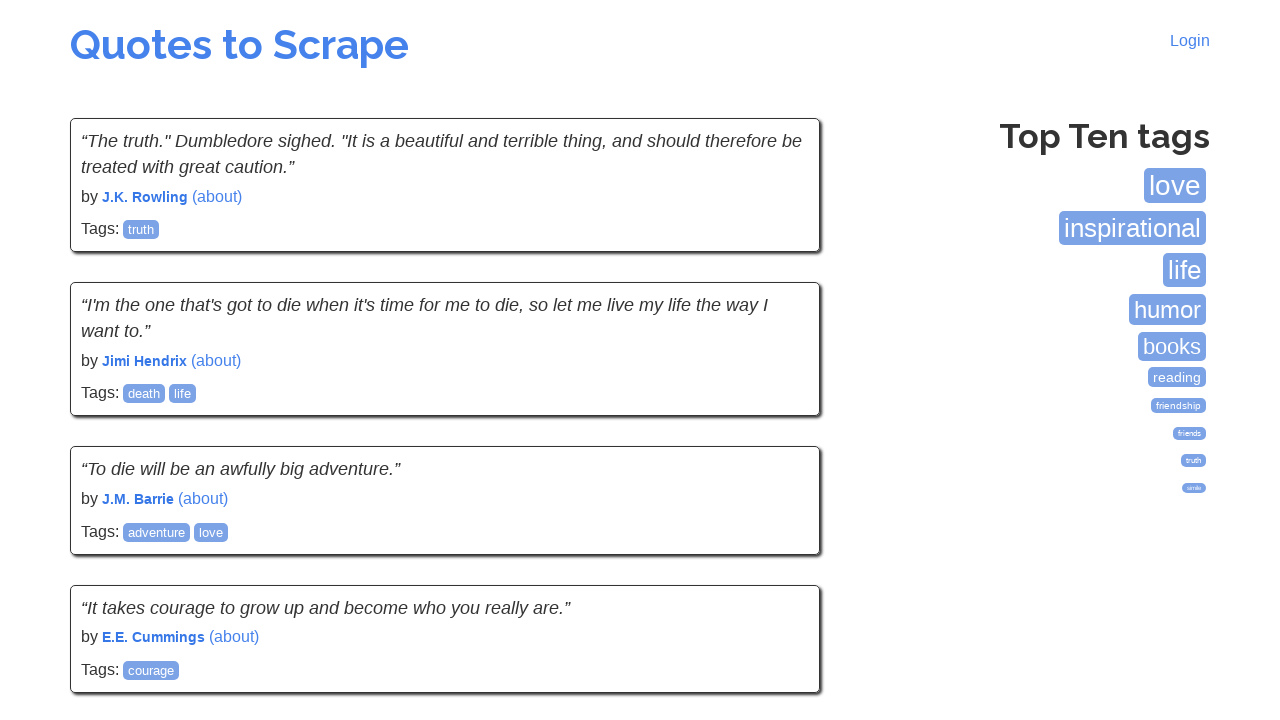